Navigates to a Korean financial fund disclosure page and selects a fund type option ('주식형' - Stock type) from a dropdown menu.

Starting URL: http://dis.kofia.or.kr/websquare/index.jsp?w2xPath=/wq/fundann/DISMainFlucFund.xml&divisionId=MDIS01006002000000&serviceId=SDIS01006002000

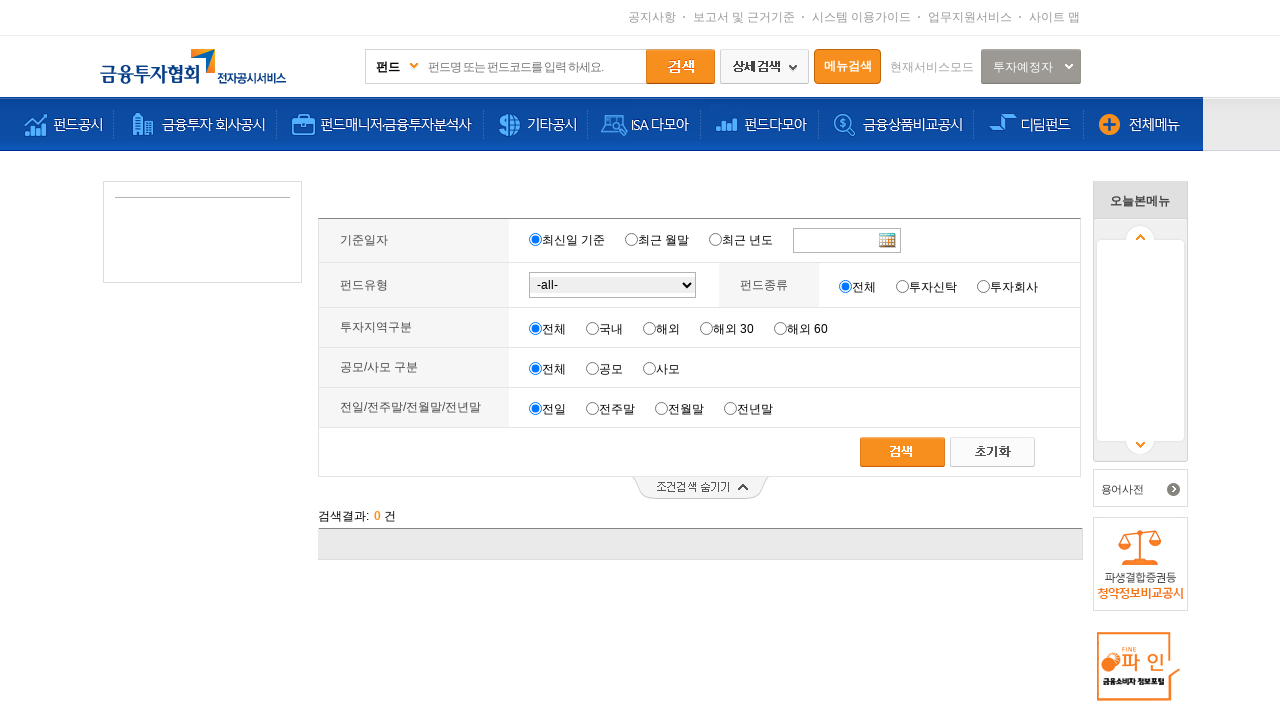

Waited for fund type dropdown to be available
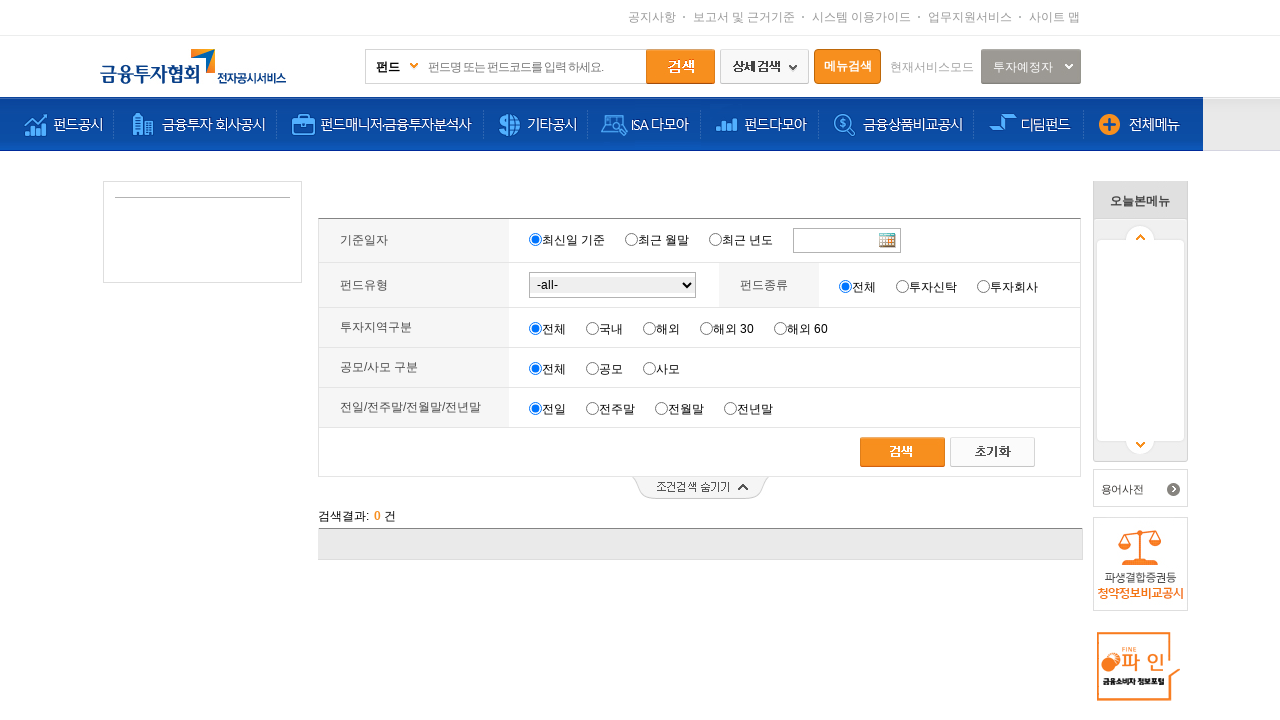

Selected '주식형' (Stock type) from fund type dropdown on #fundTyp_input_0
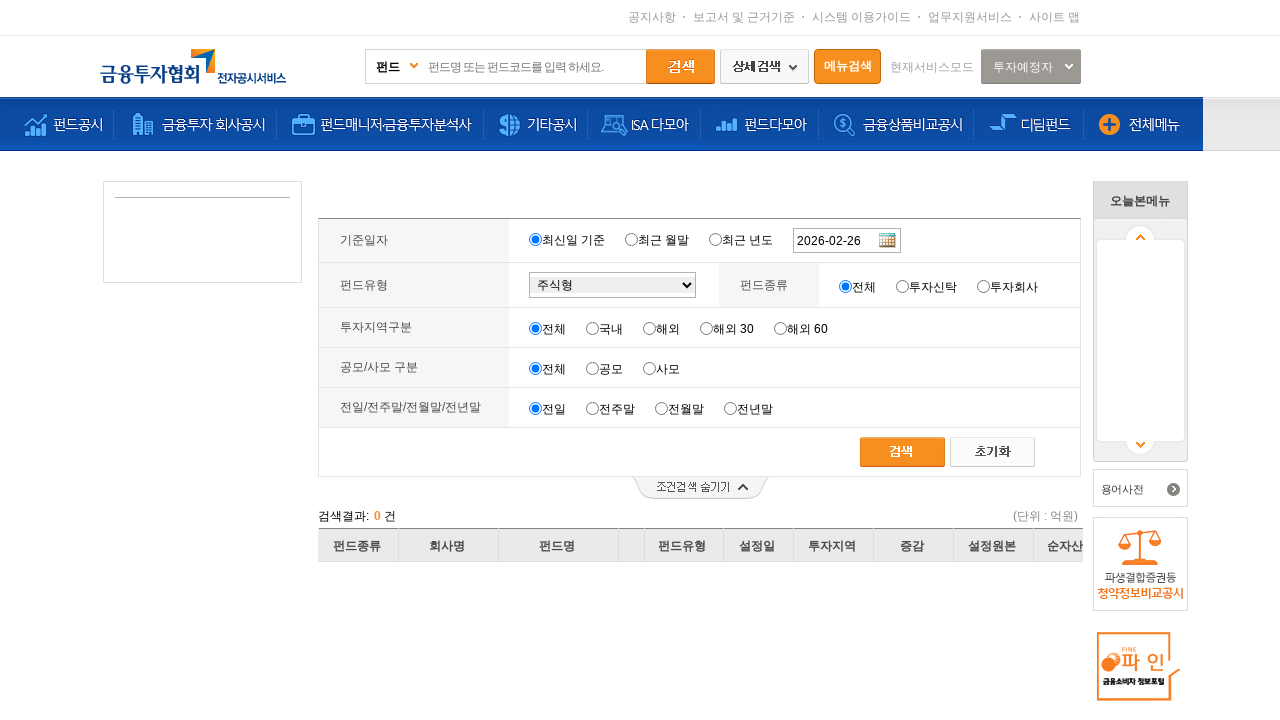

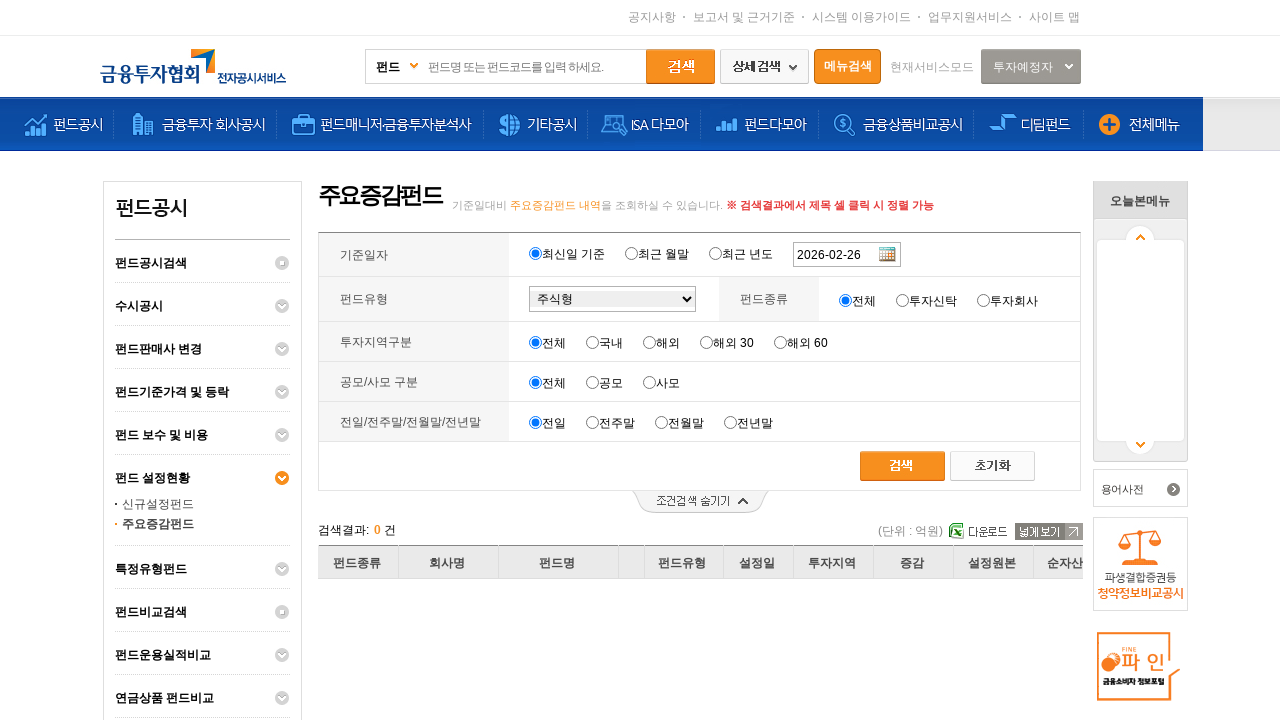